Tests form interaction on Bootswatch Flatly theme demo page by scrolling to an email input field and typing an email address with a delay

Starting URL: https://bootswatch.com/flatly/

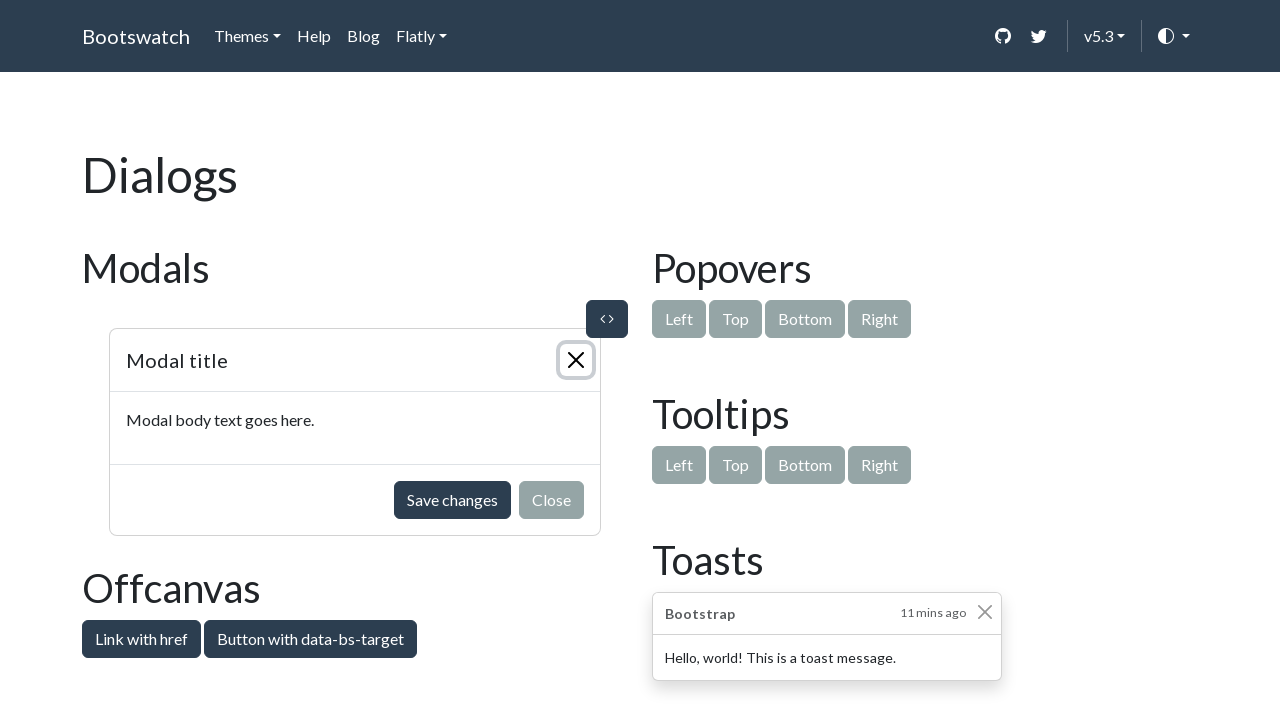

Located email input field by placeholder text
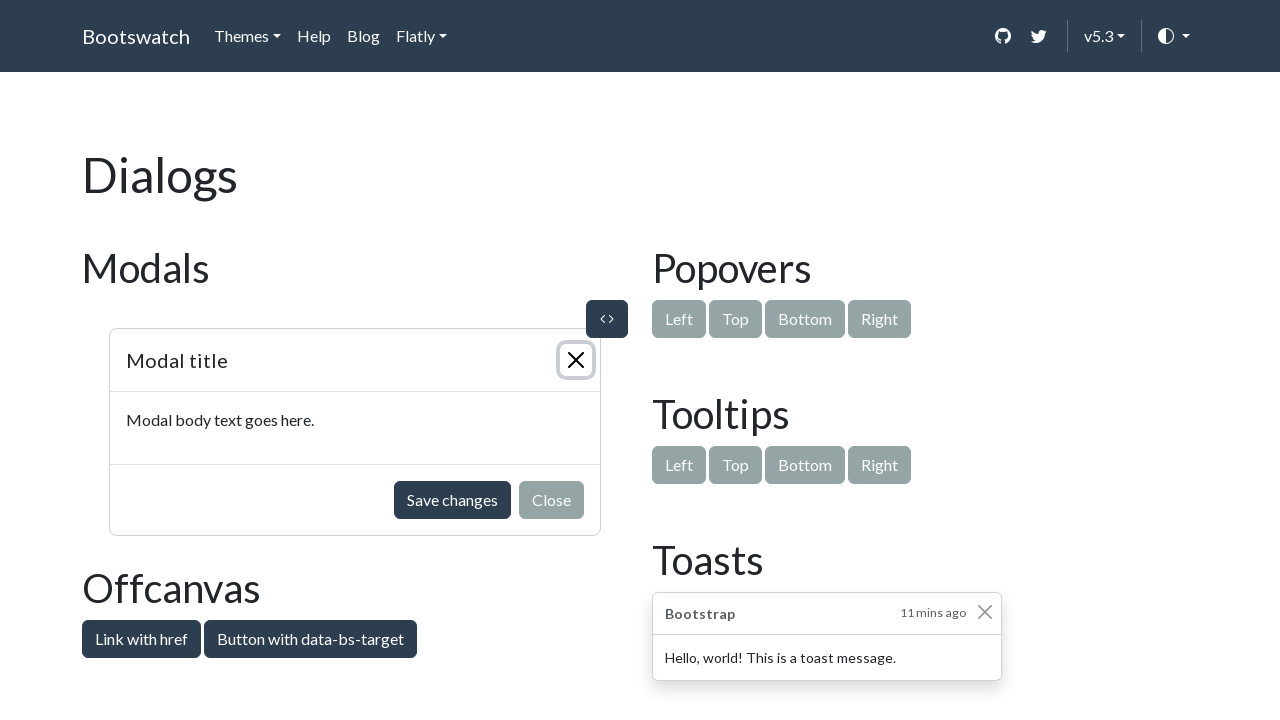

Scrolled email input field into view
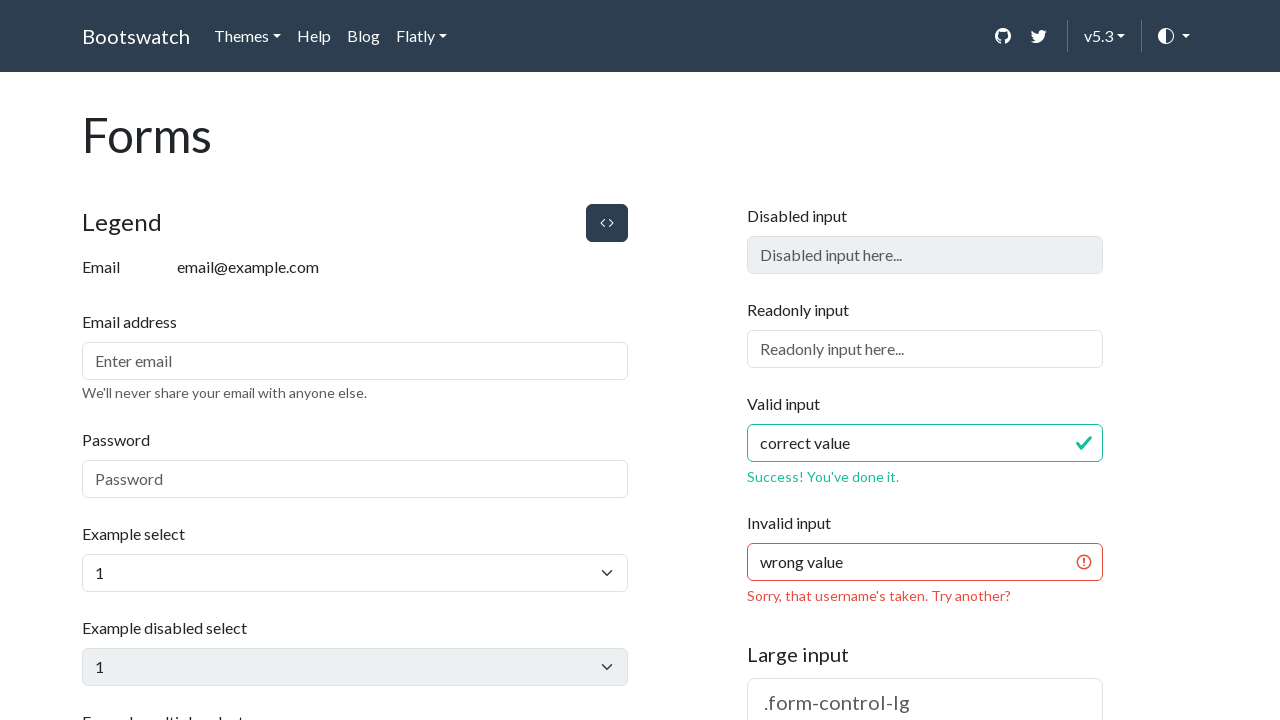

Typed email address 'demo_user@example.com' with 100ms delay between keystrokes on internal:attr=[placeholder="Enter email"i]
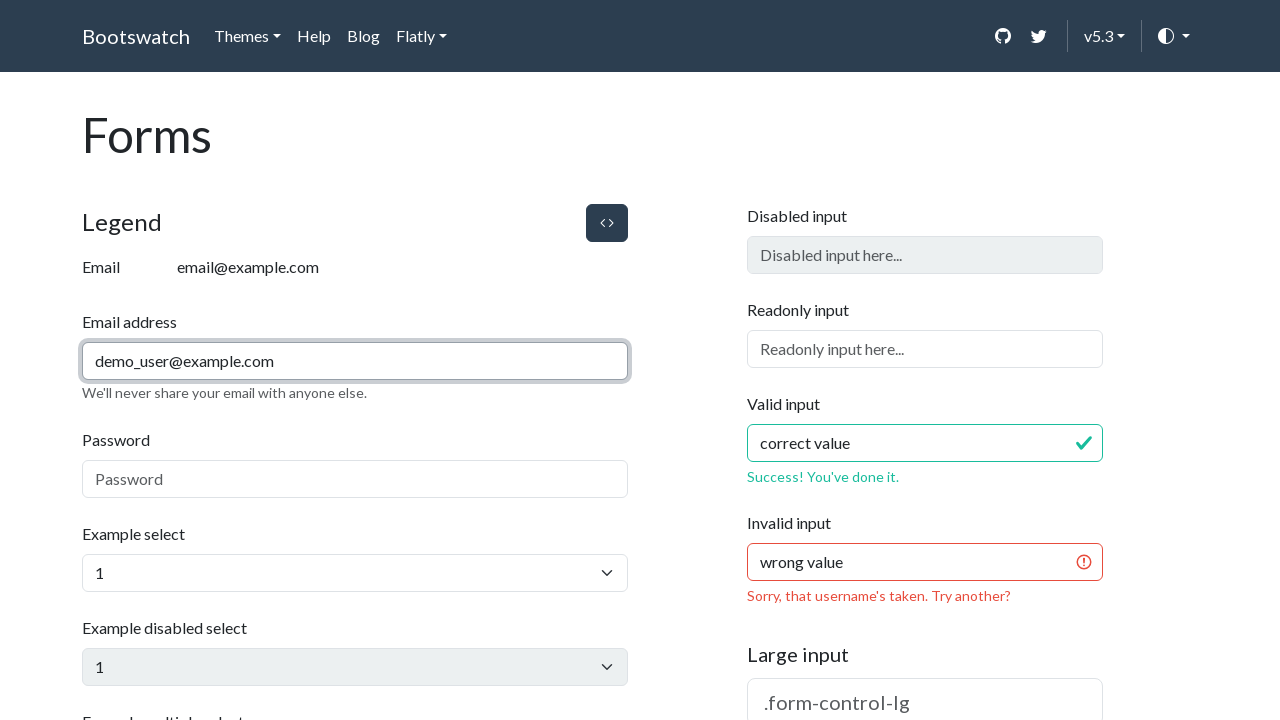

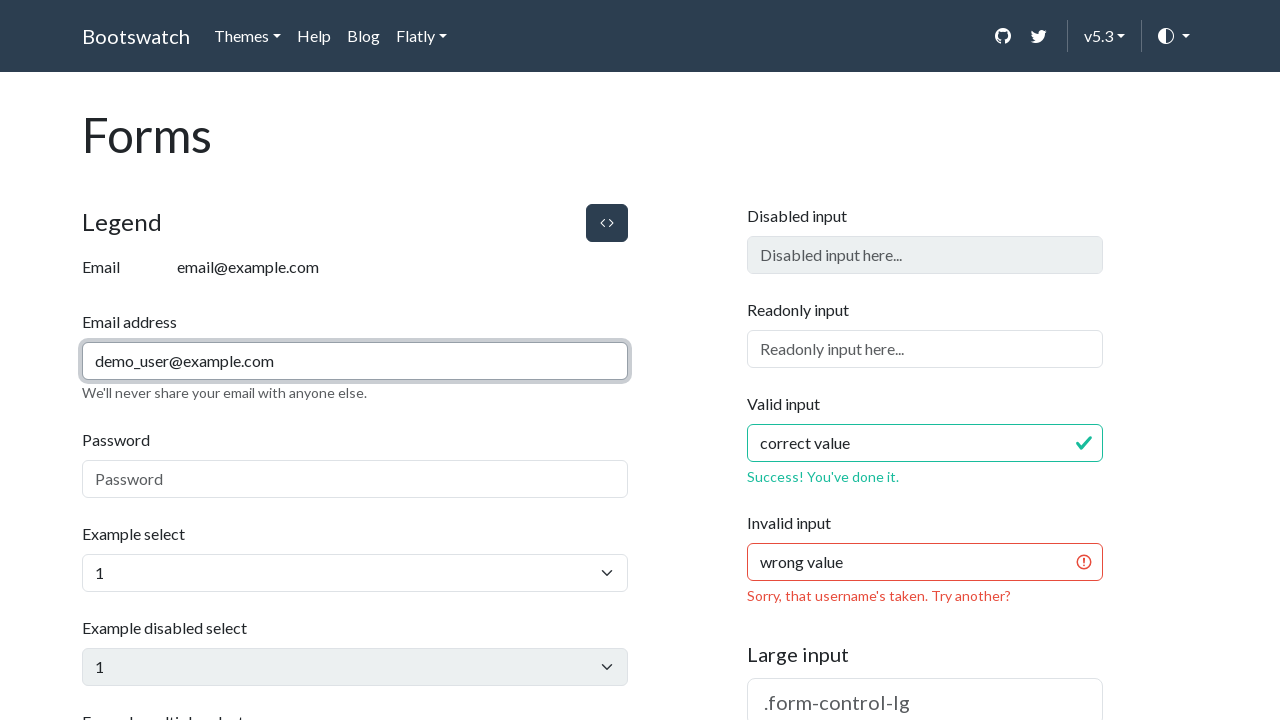